Tests multi-selection functionality by holding down Control key and clicking multiple list items to select them

Starting URL: https://jqueryui.com/resources/demos/selectable/default.html

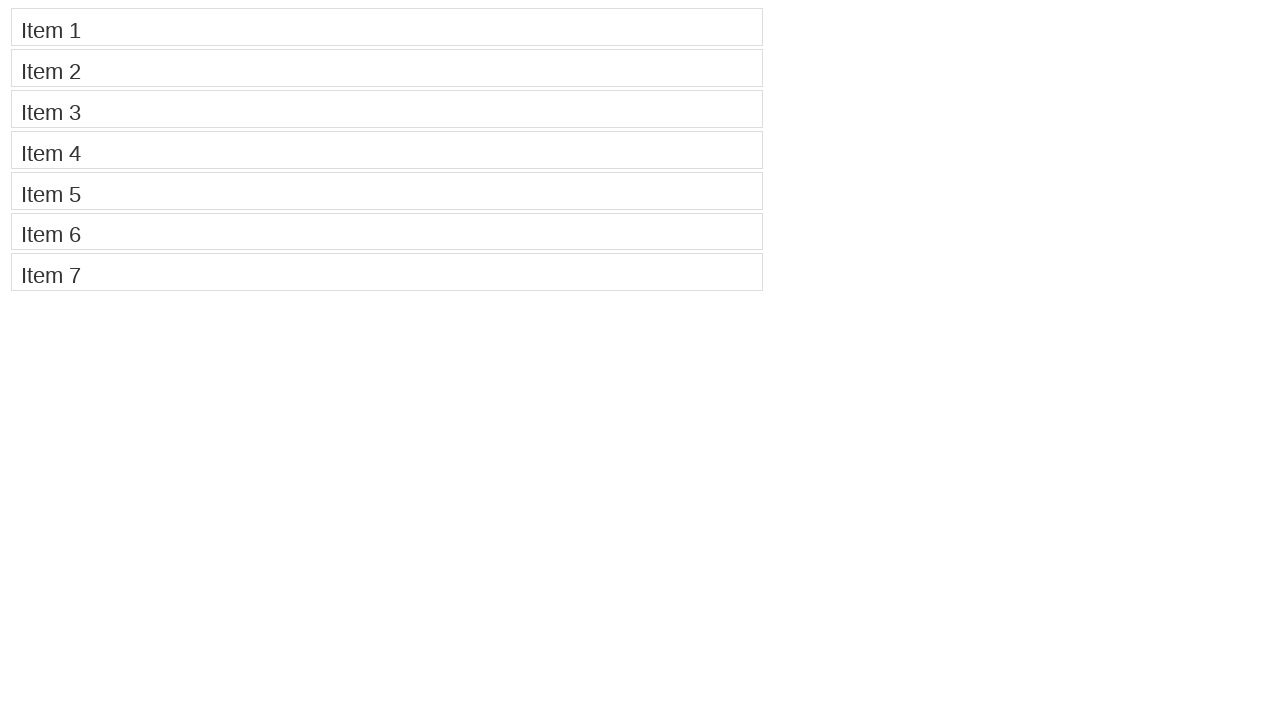

Pressed down Control key to enable multi-selection mode
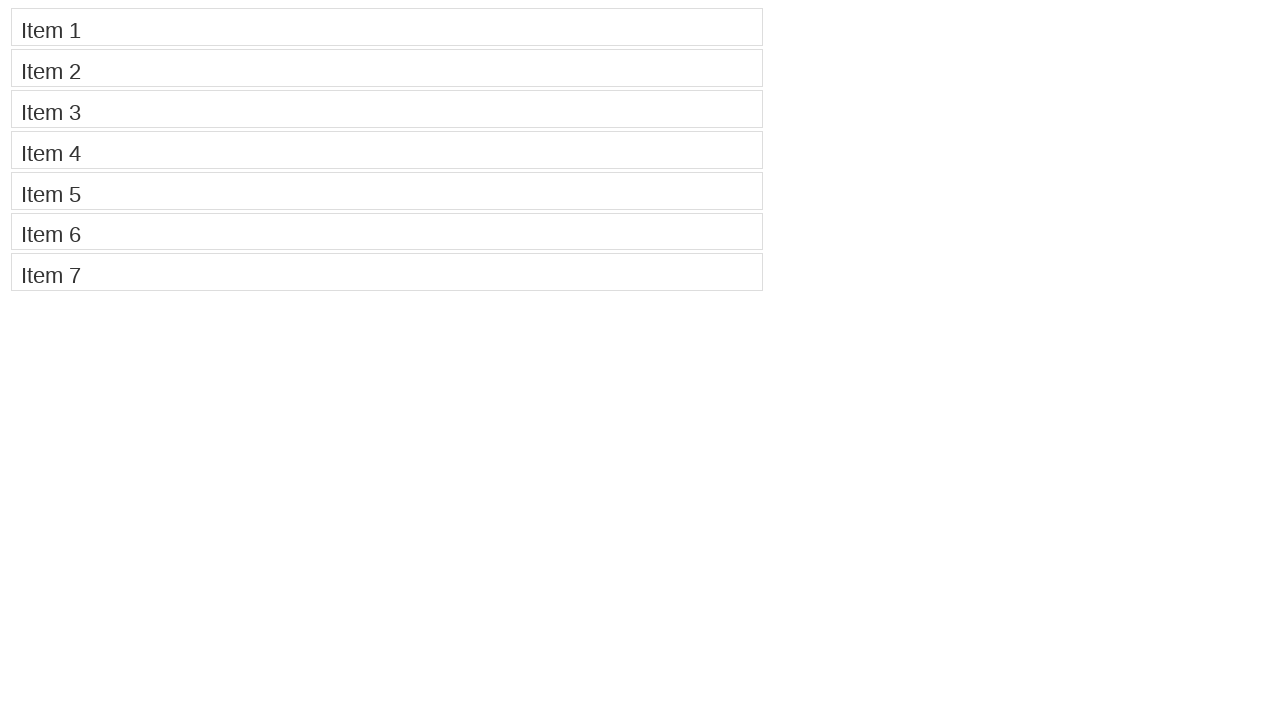

Clicked Item 1 while holding Control key at (387, 27) on xpath=//li[contains(.,'Item 1')]
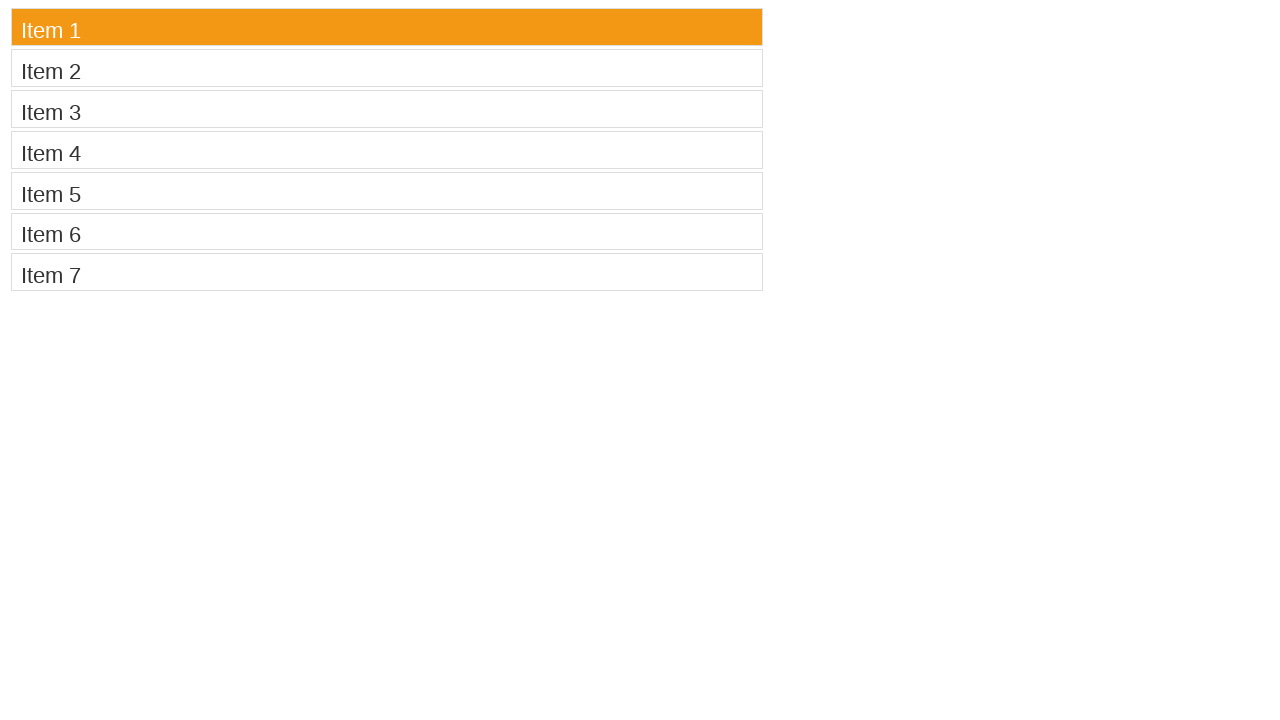

Clicked Item 3 while holding Control key at (387, 109) on xpath=//li[contains(.,'Item 3')]
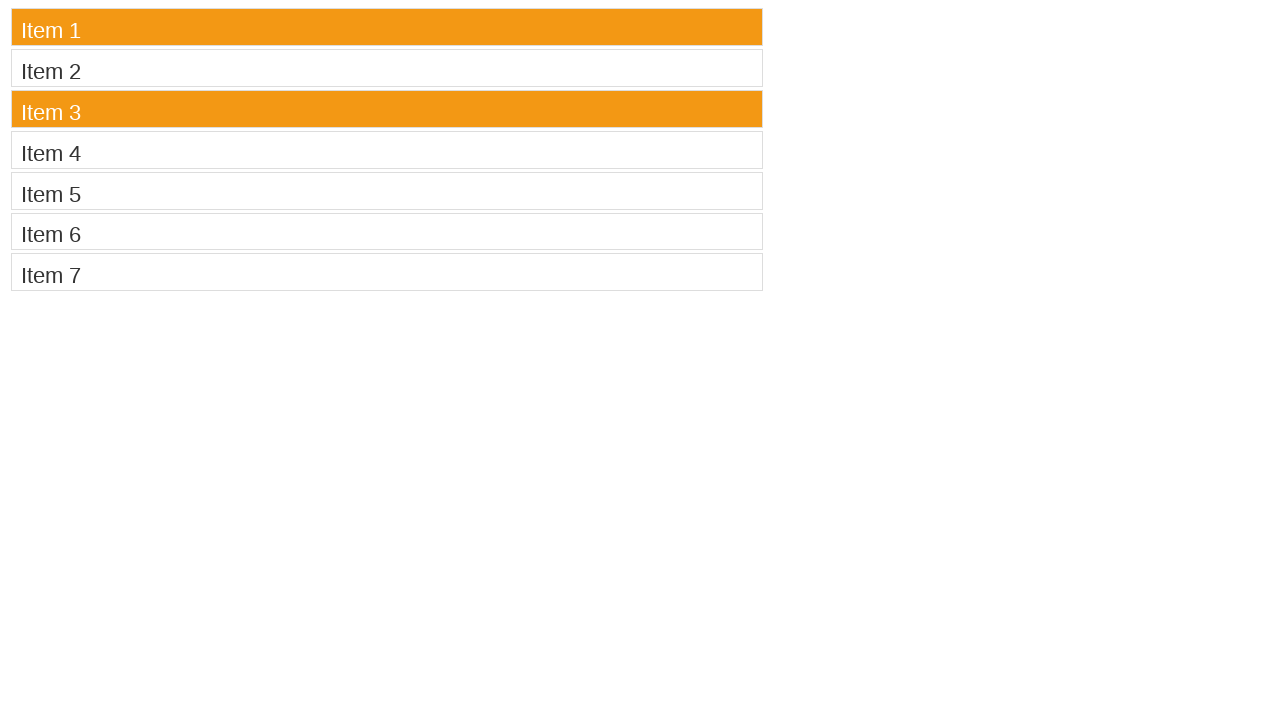

Clicked Item 5 while holding Control key at (387, 191) on xpath=//li[contains(.,'Item 5')]
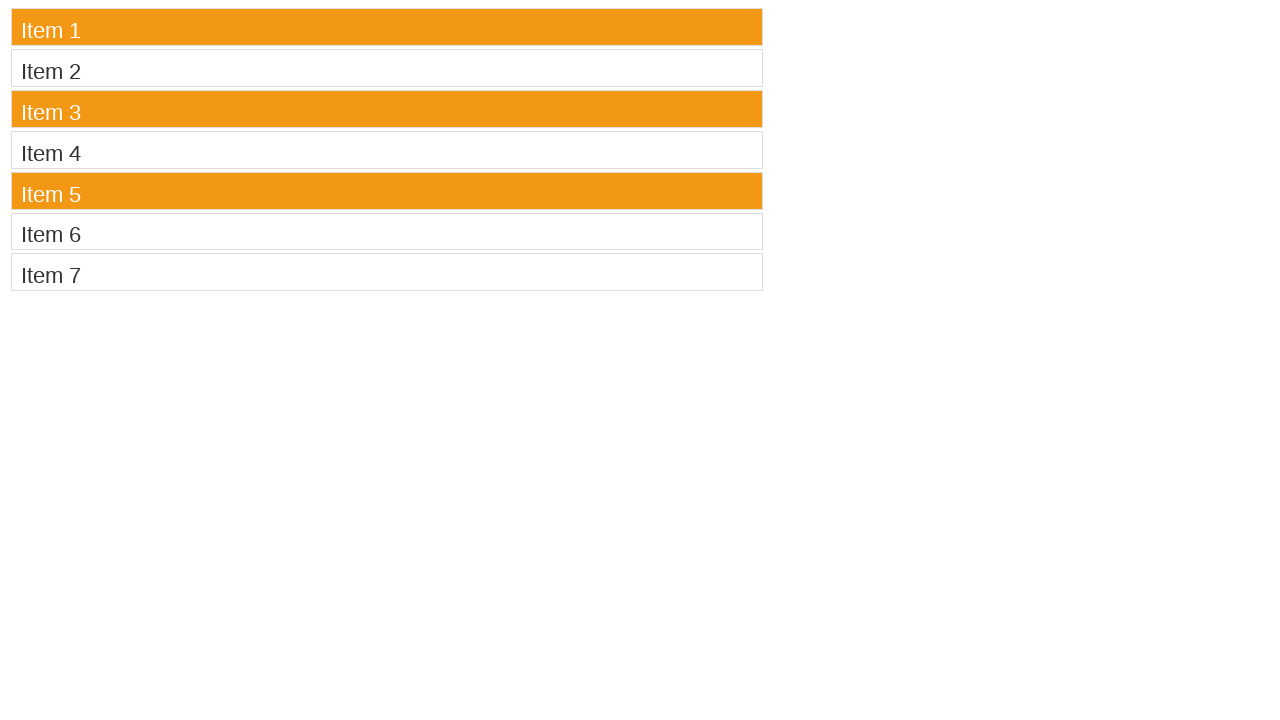

Clicked Item 7 while holding Control key at (387, 272) on xpath=//li[contains(.,'Item 7')]
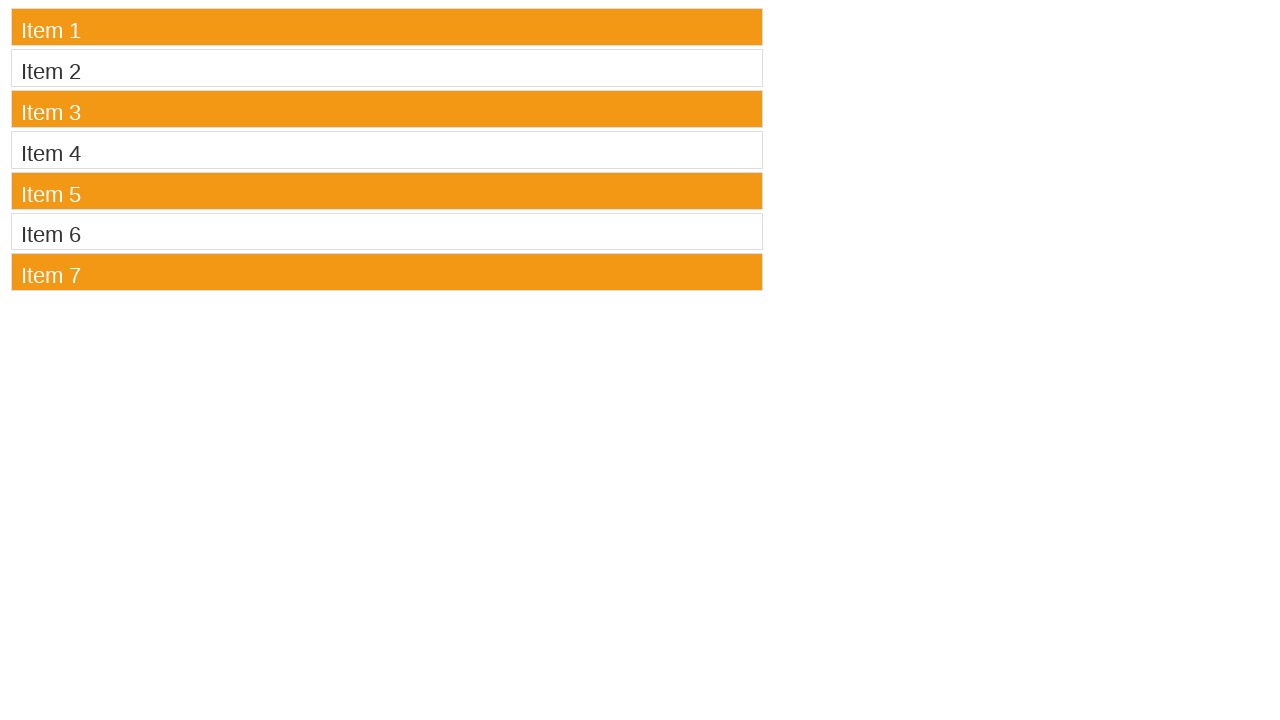

Released Control key to end multi-selection
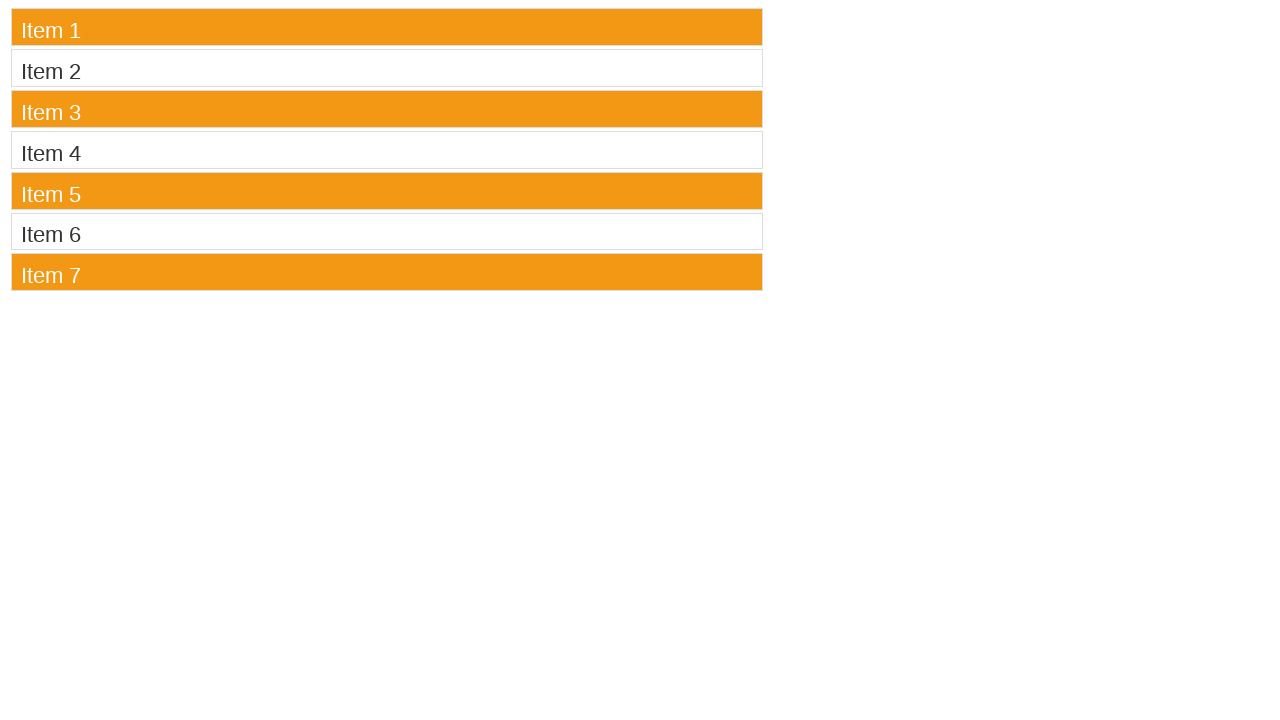

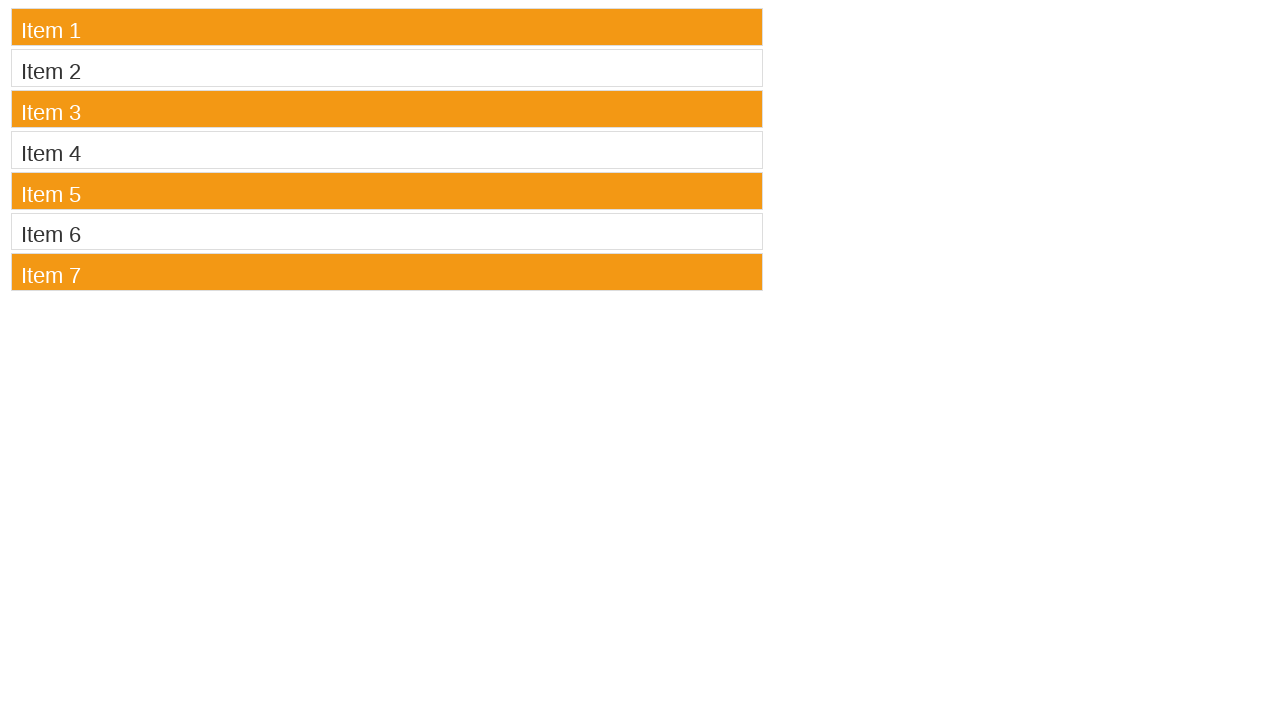